Navigates to Selenium downloads page, clicks on a download link, and takes screenshots

Starting URL: https://www.selenium.dev/downloads/

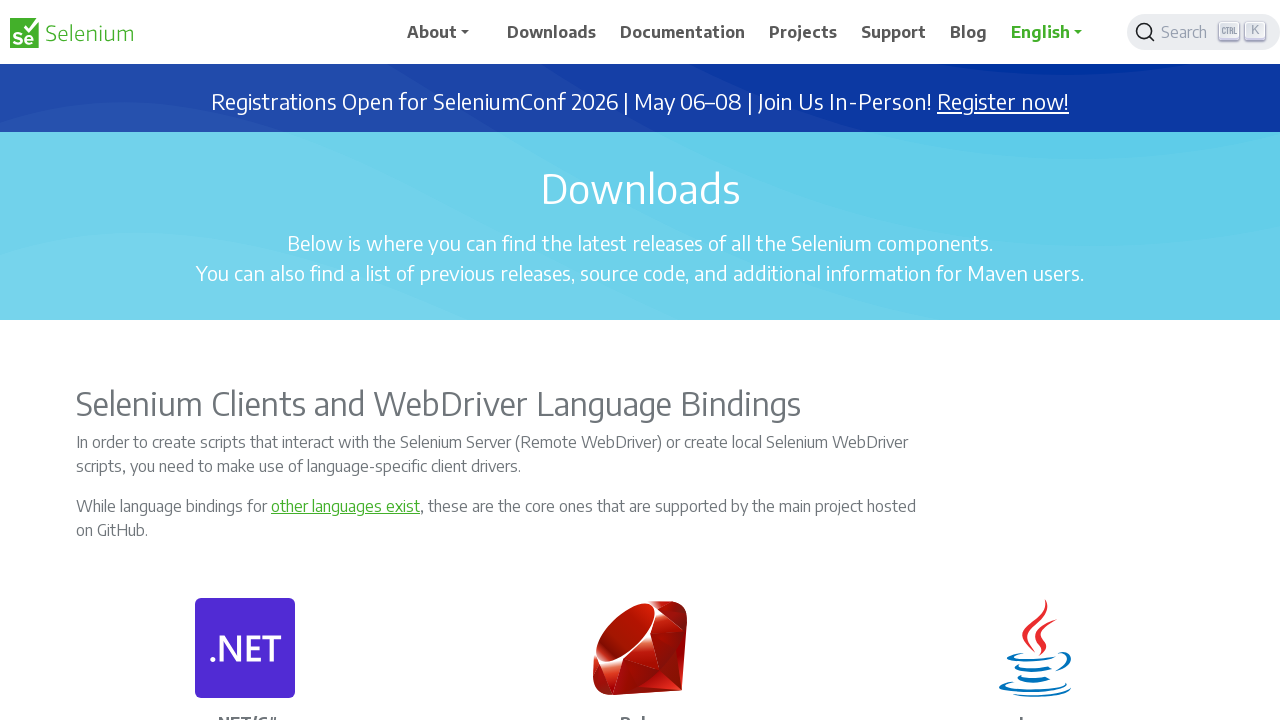

Navigated to Selenium downloads page
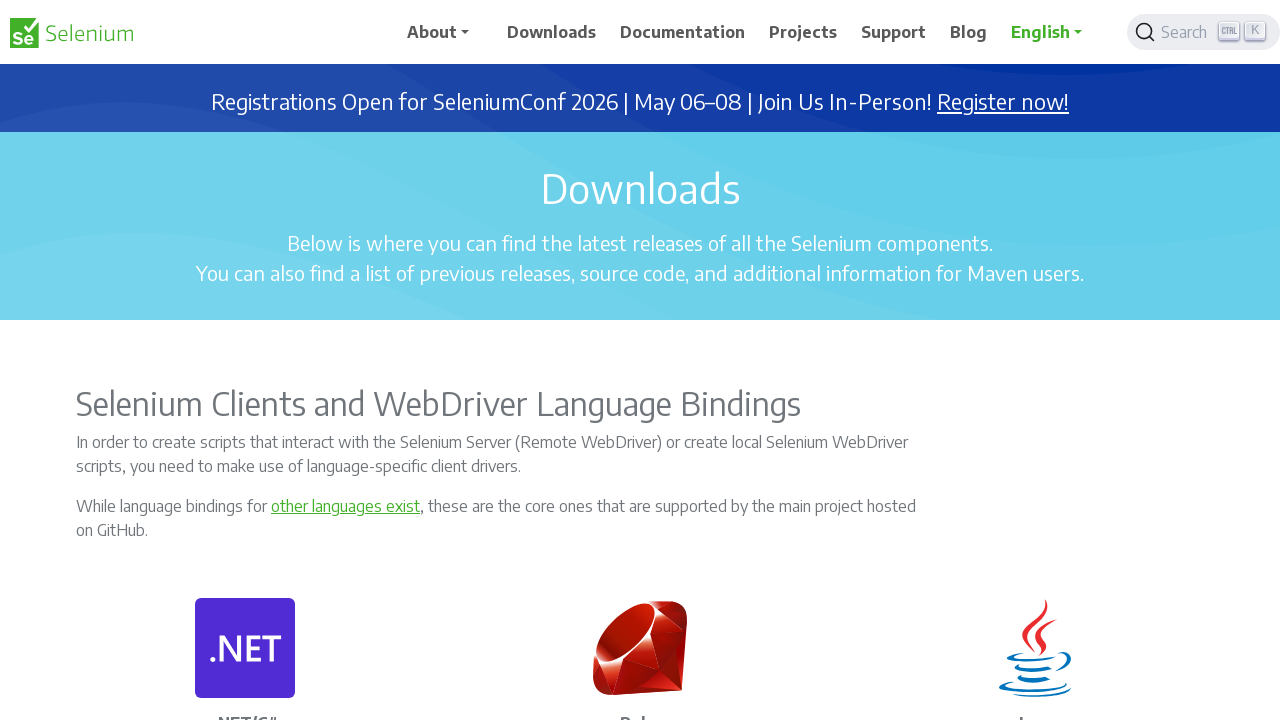

Clicked on download link containing '32' at (722, 361) on text=/.*32.*/
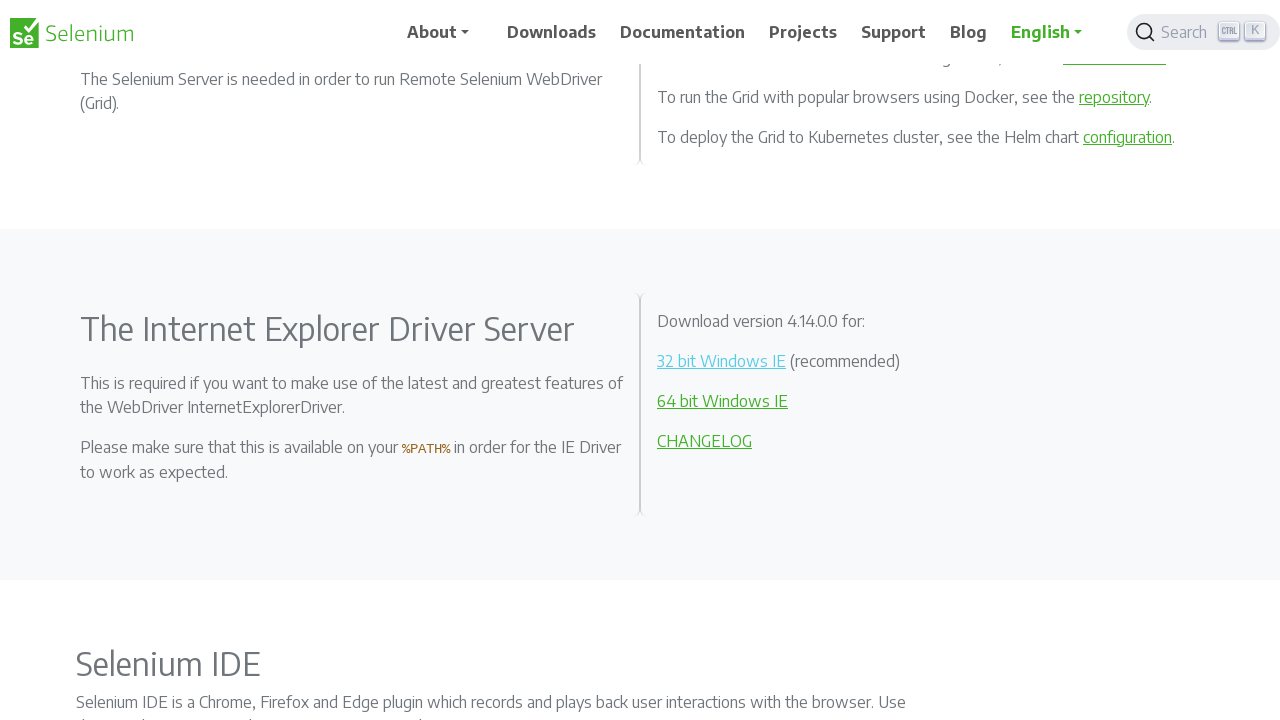

Took screenshot after download link click
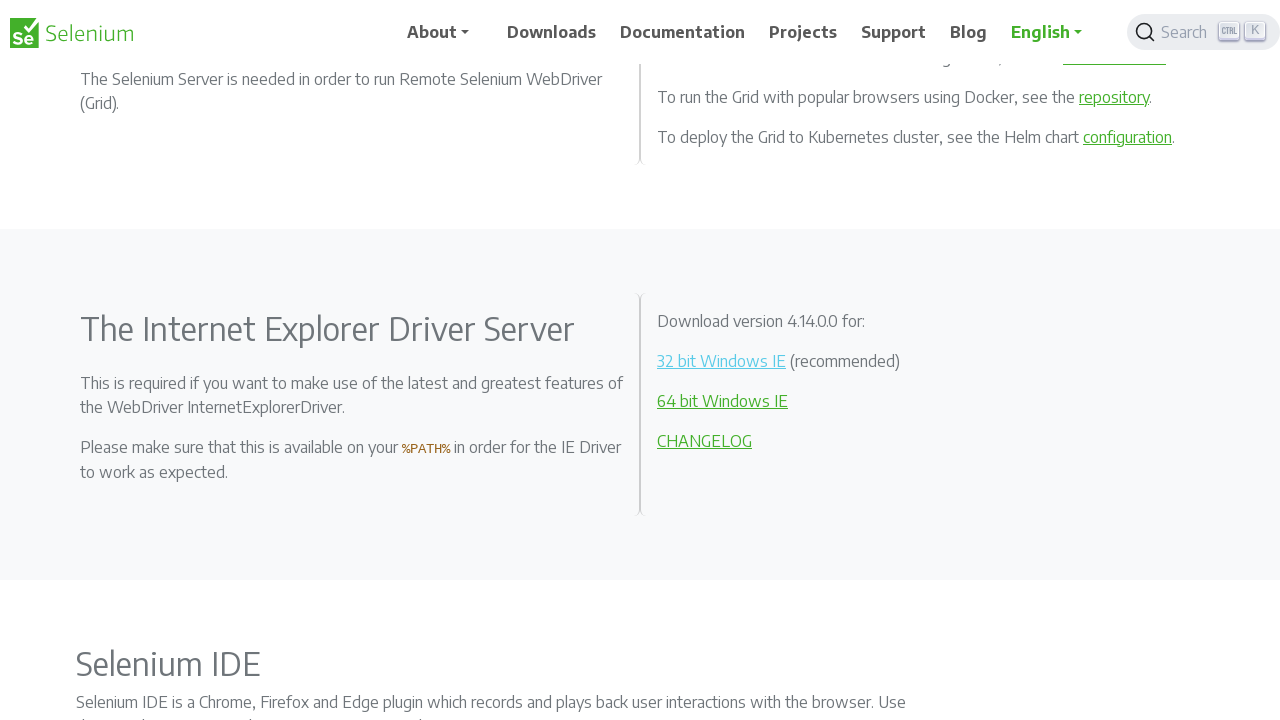

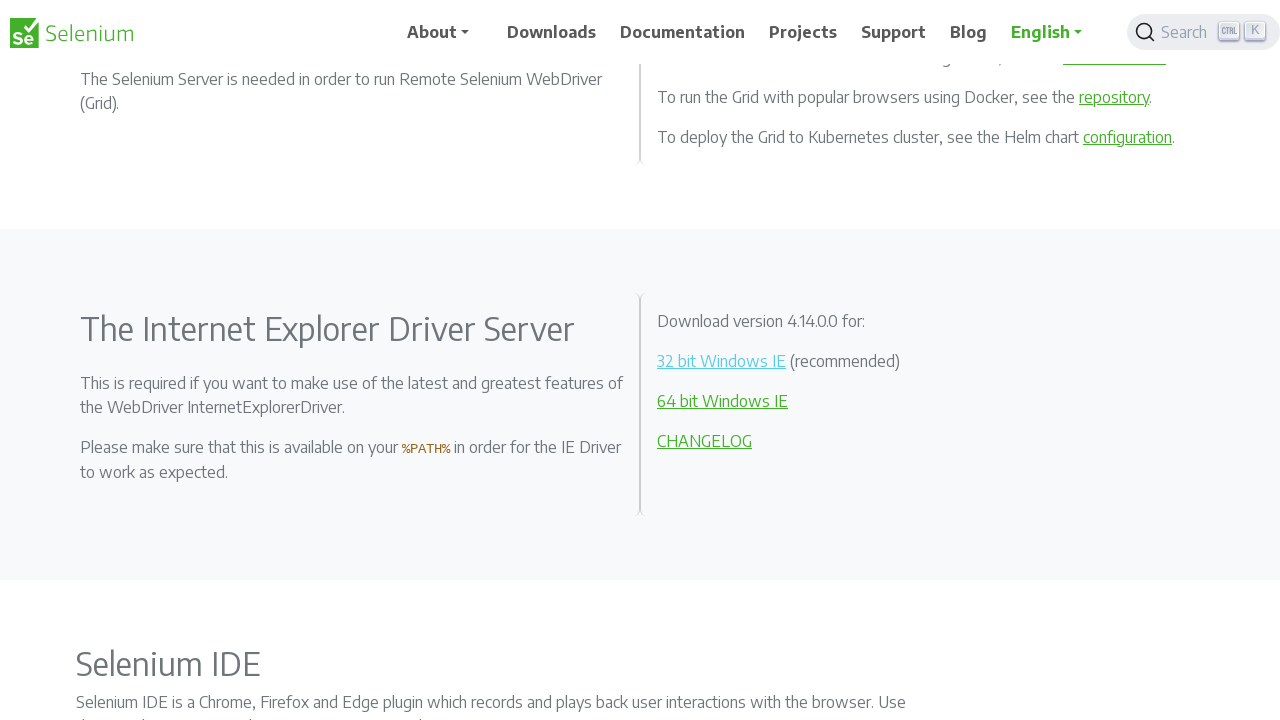